Tests handling of JavaScript confirm popup by clicking a button to trigger the alert, accepting it, and verifying the result message is displayed.

Starting URL: https://demoqa.com/alerts

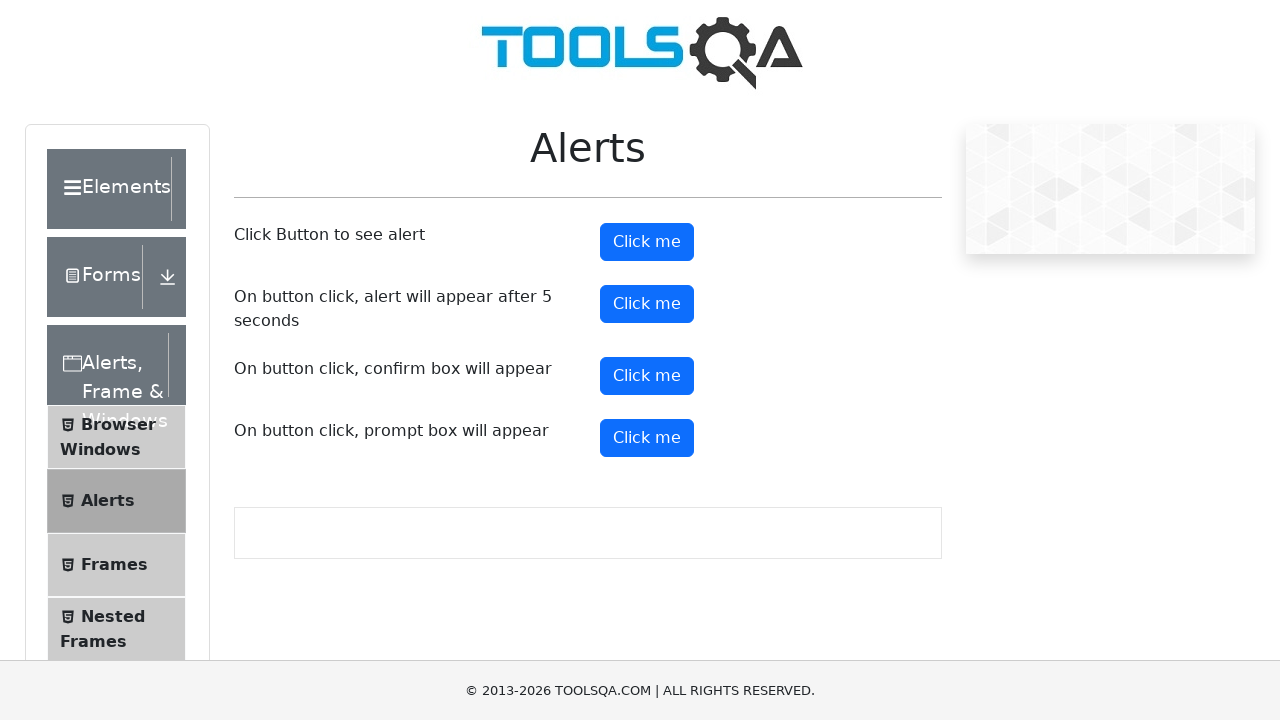

Set up dialog handler to accept confirm popups
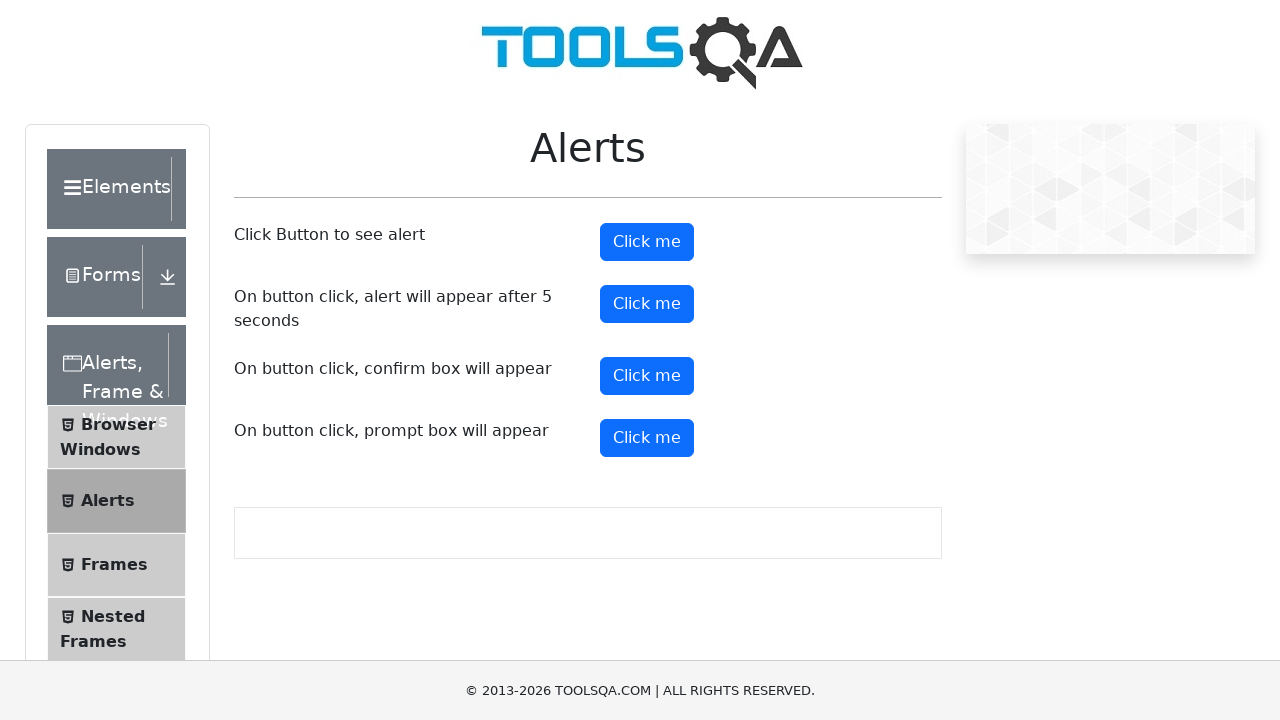

Clicked confirm button to trigger JavaScript confirm popup at (647, 376) on #confirmButton
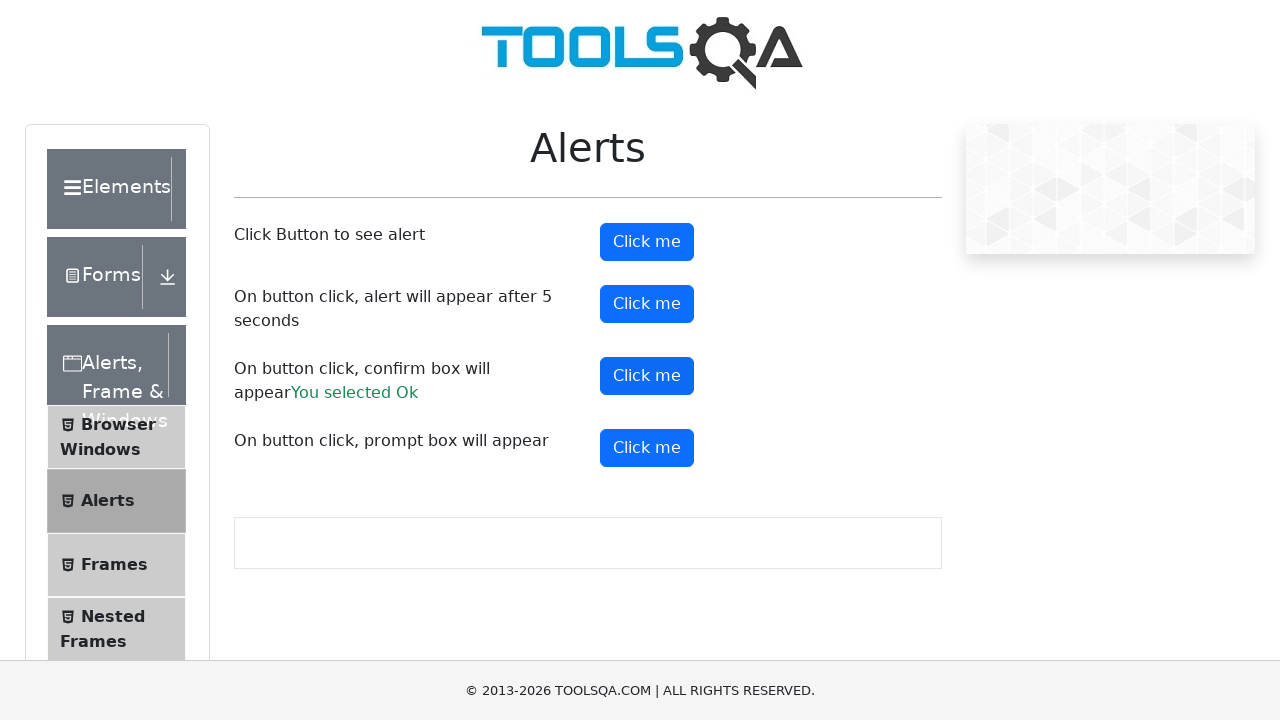

Result message displayed after accepting the confirm popup
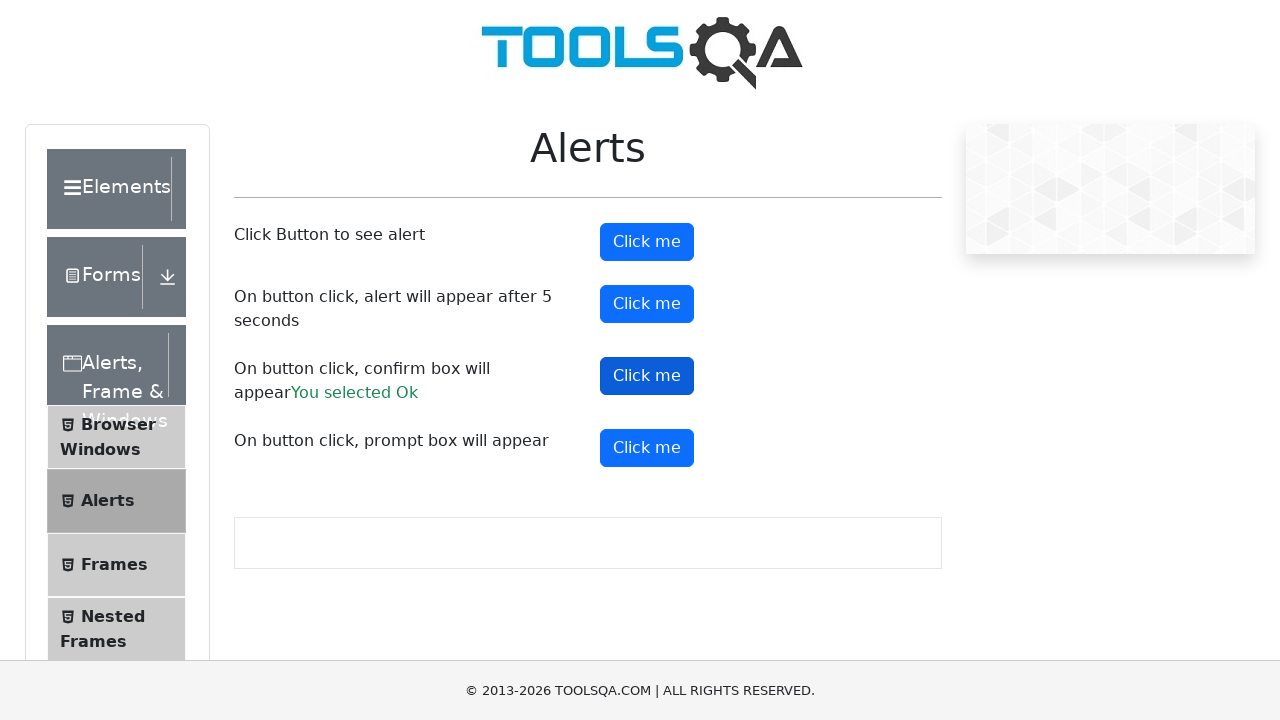

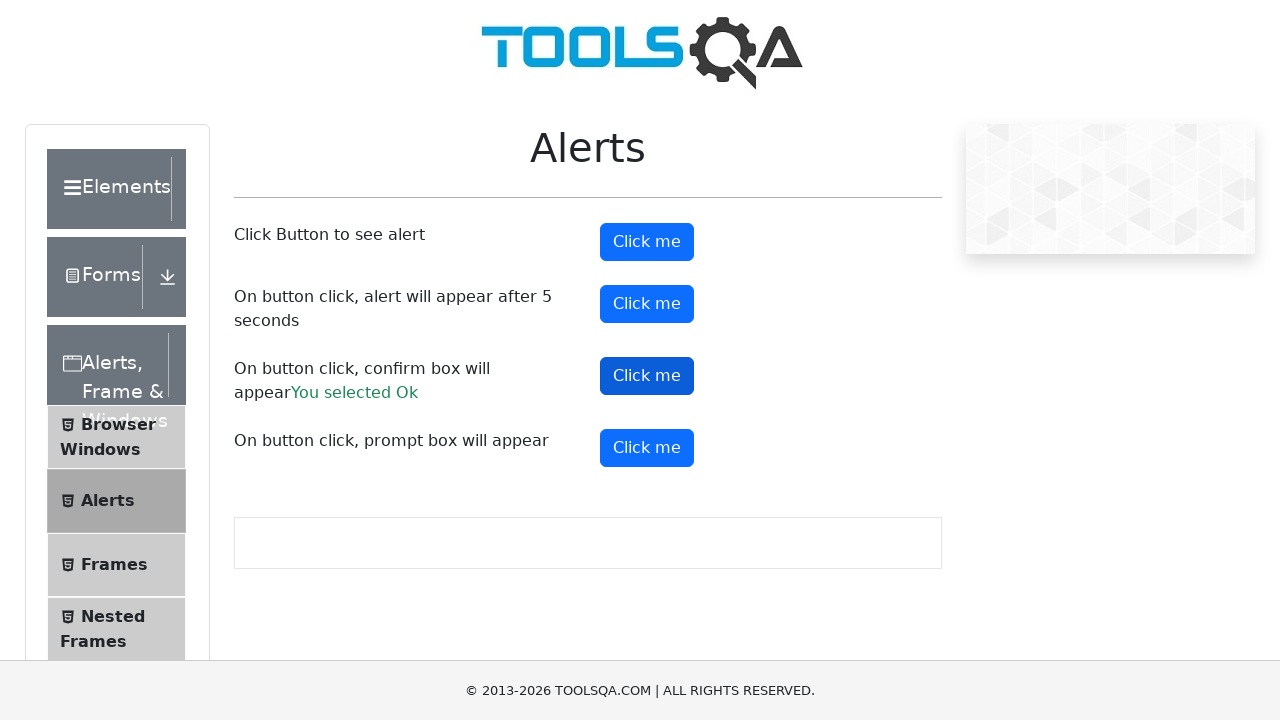